Tests Women category expansion showing subcategories Dress, Tops, and Saree

Starting URL: https://www.automationexercise.com

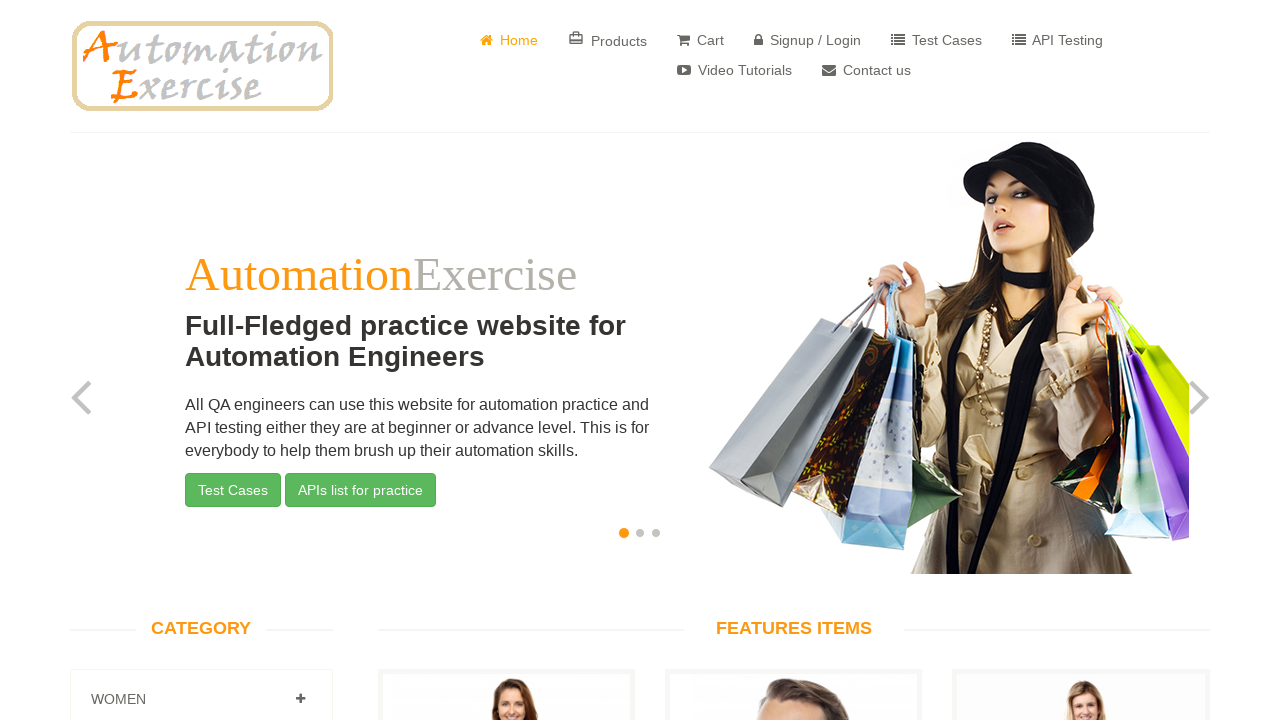

Clicked Women category link to expand at (300, 699) on internal:role=link[name=" Women"i]
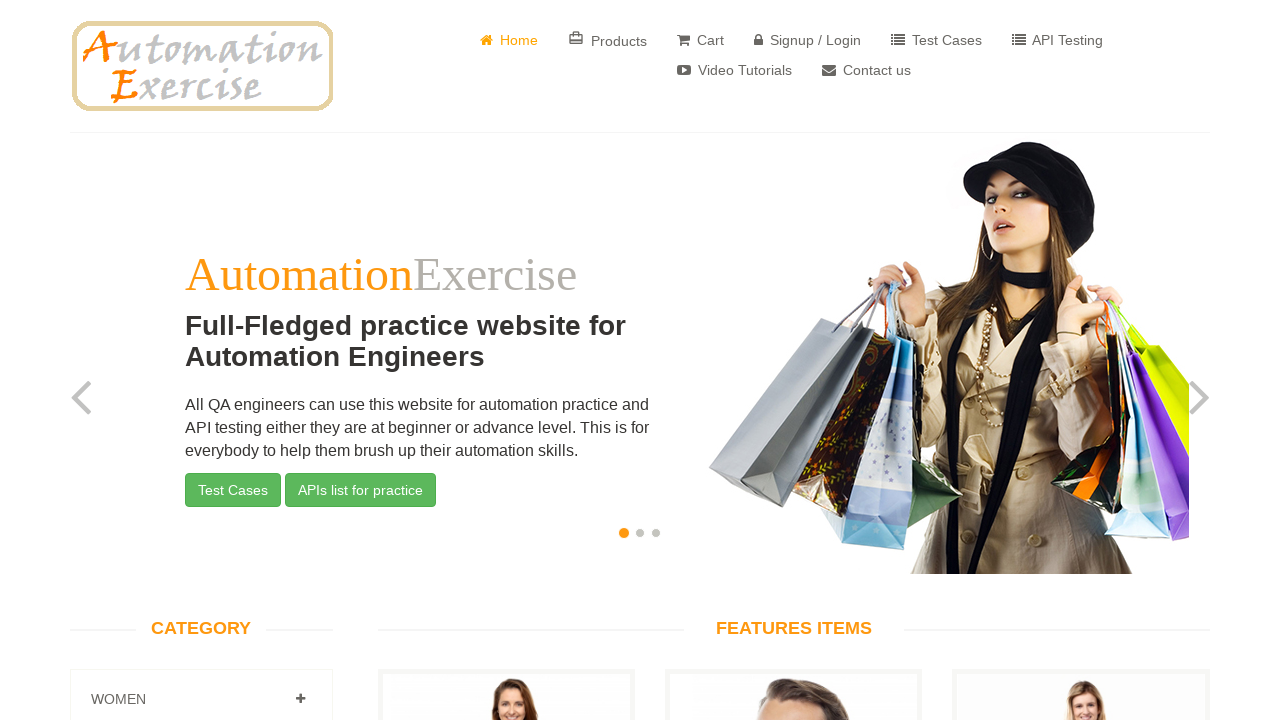

Located Women subcategories container
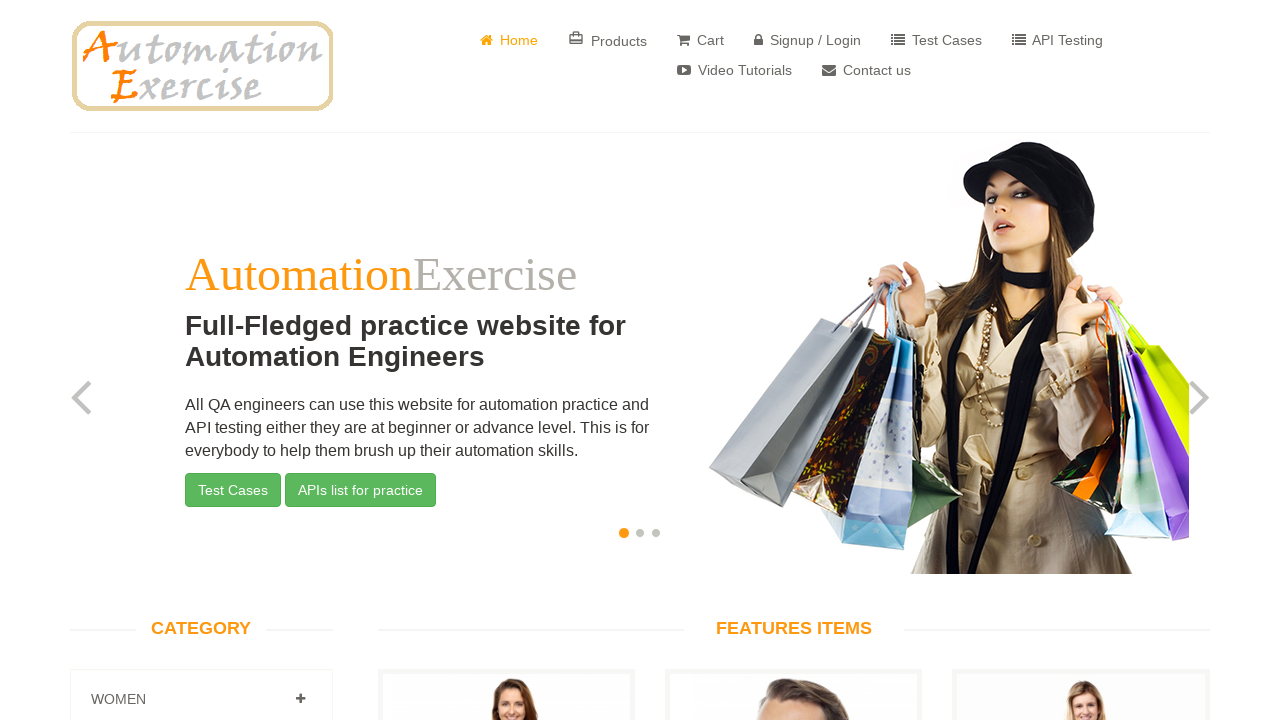

Verified Dress subcategory is visible
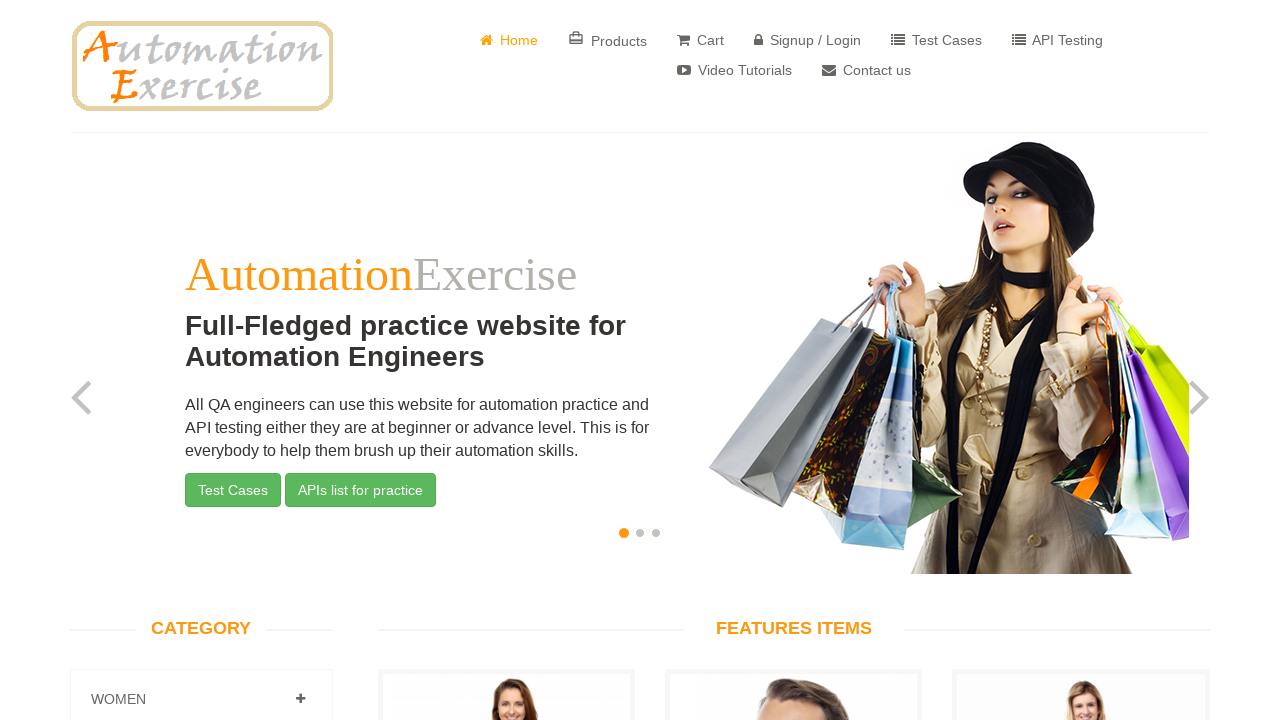

Verified Tops subcategory is visible
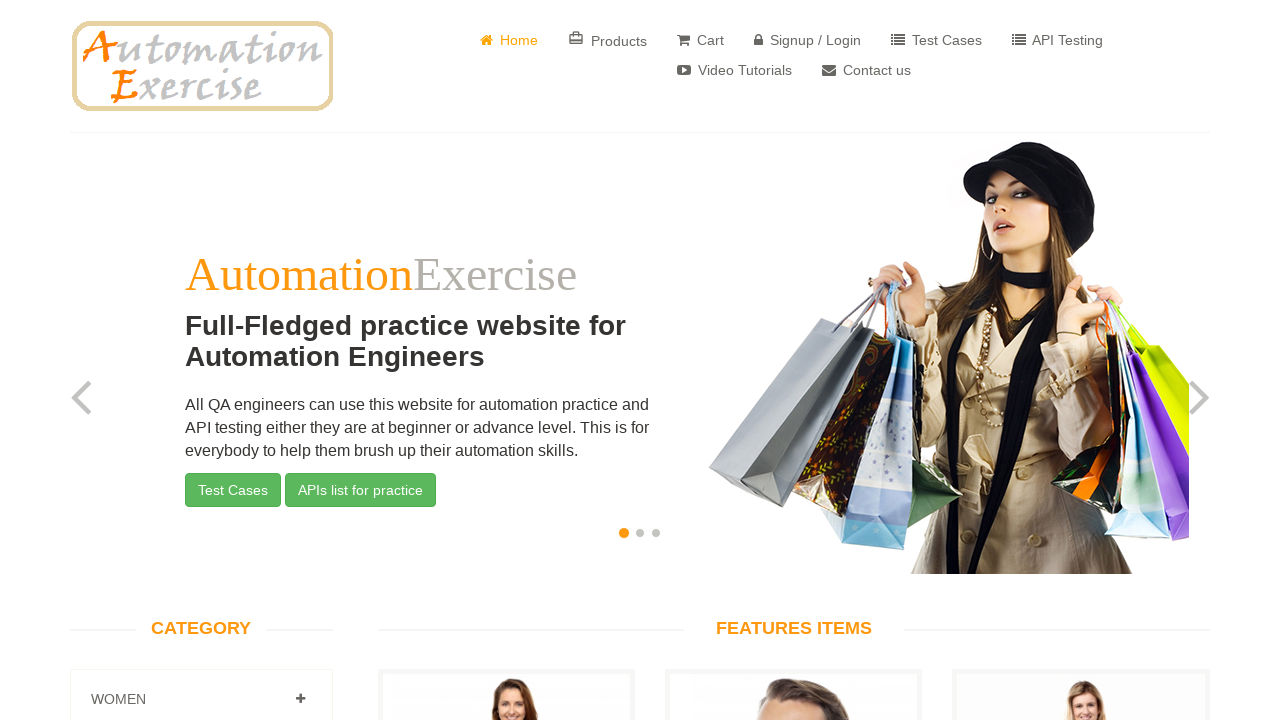

Verified Saree subcategory is visible
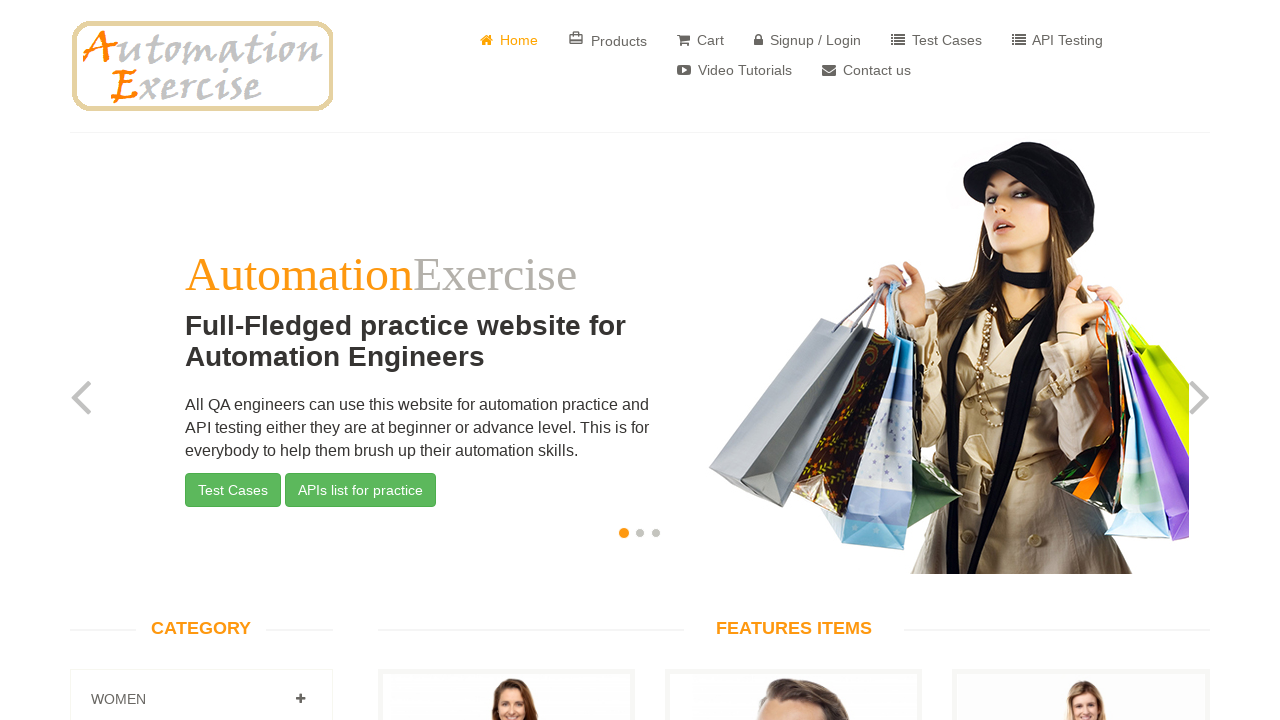

Clicked Women category link to collapse at (300, 699) on internal:role=link[name=" Women"i]
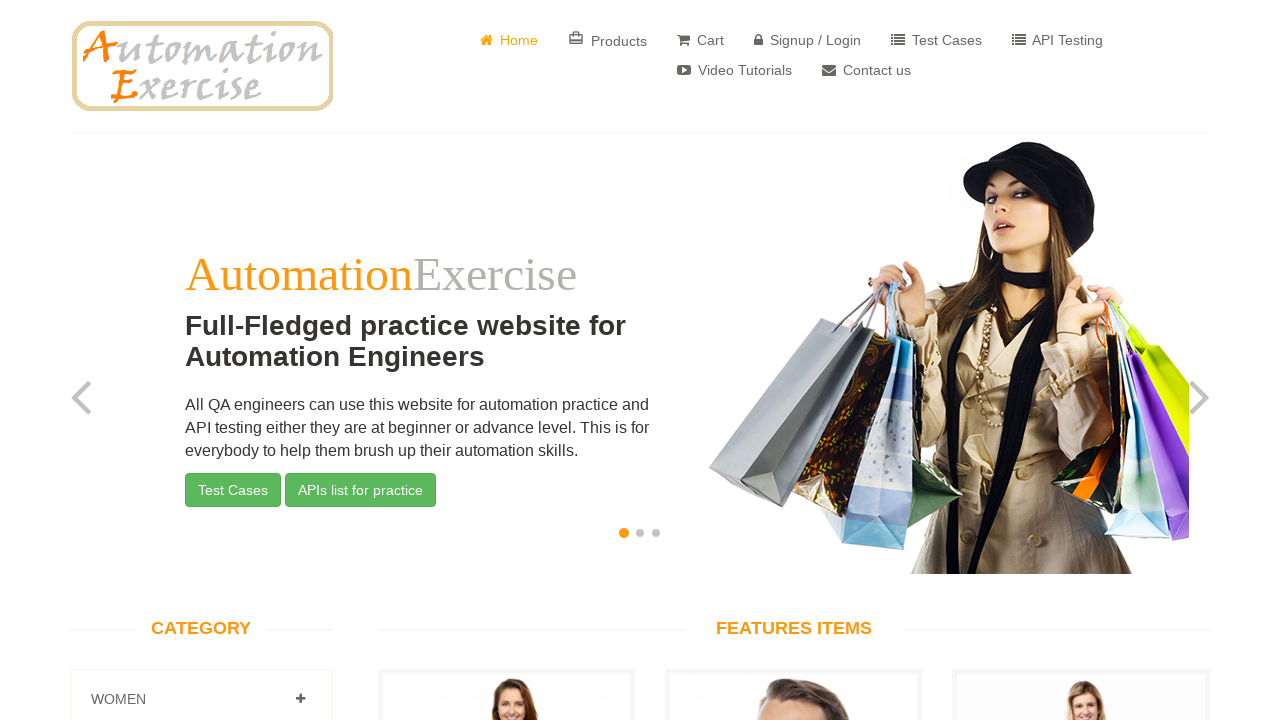

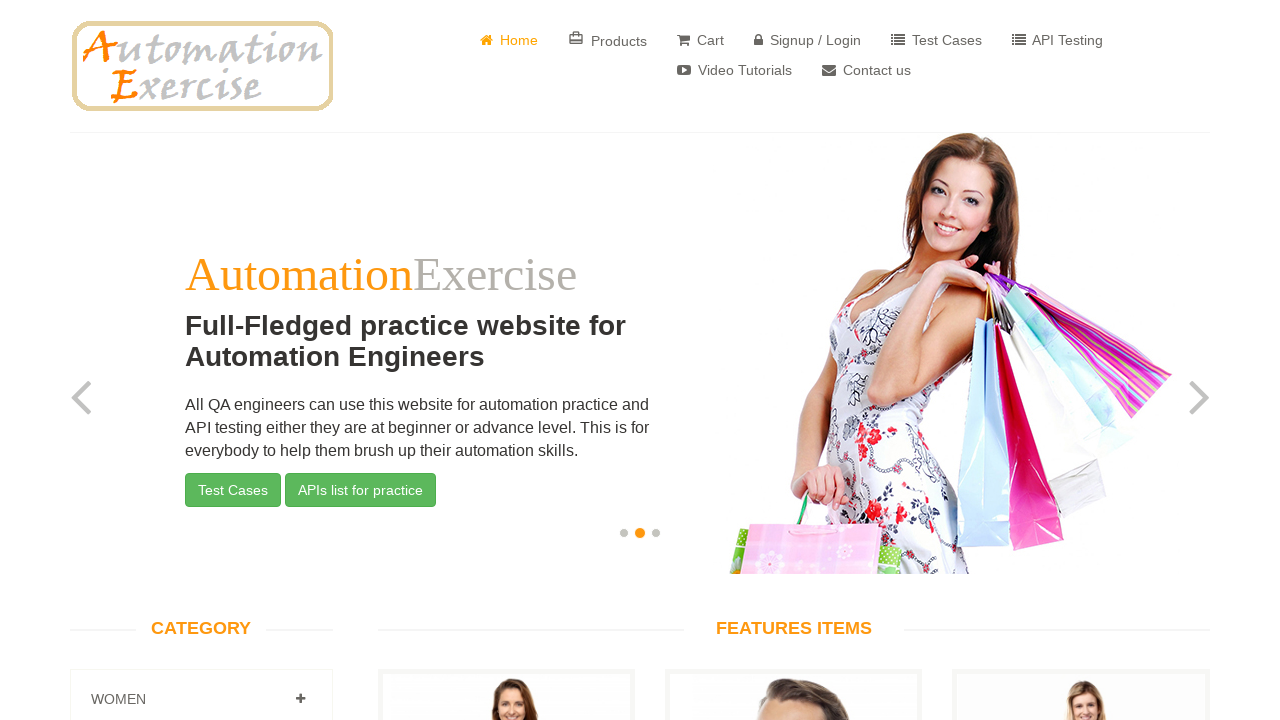